Tests right-click functionality on a button and verifies the confirmation message appears

Starting URL: https://demoqa.com/buttons

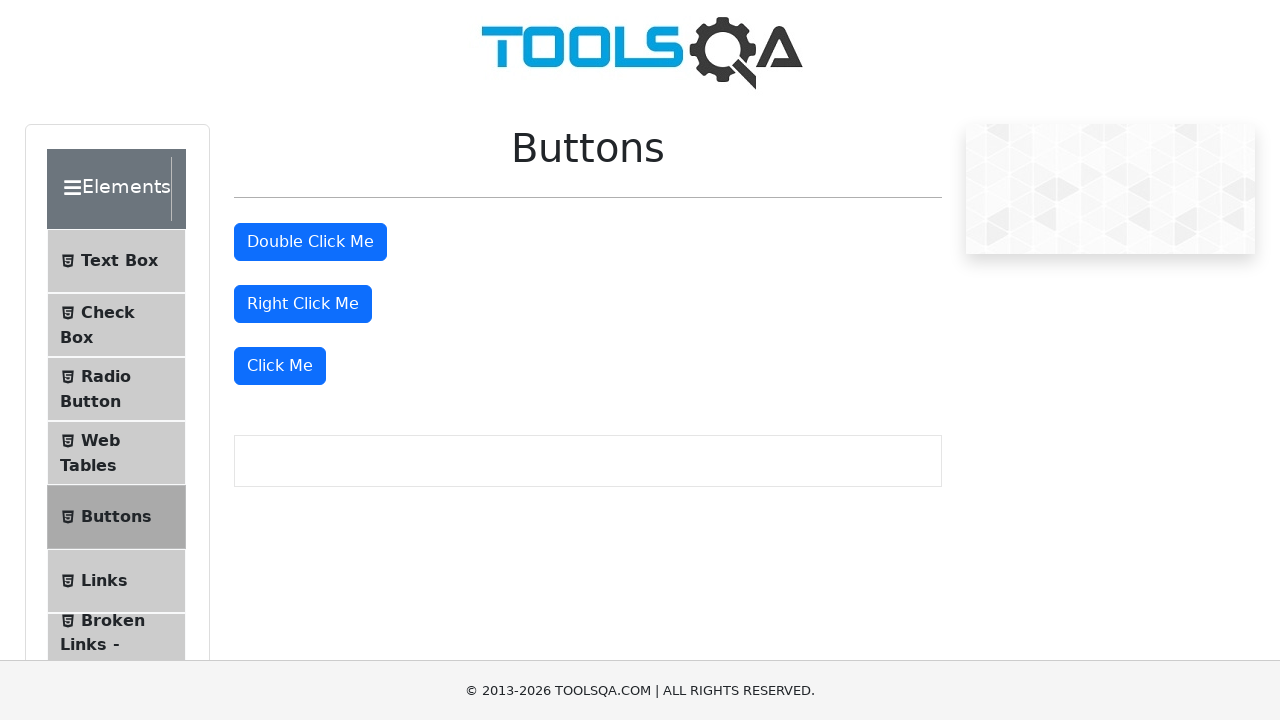

Right-clicked on 'Right Click Me' button at (303, 304) on internal:text="Right Click Me"i
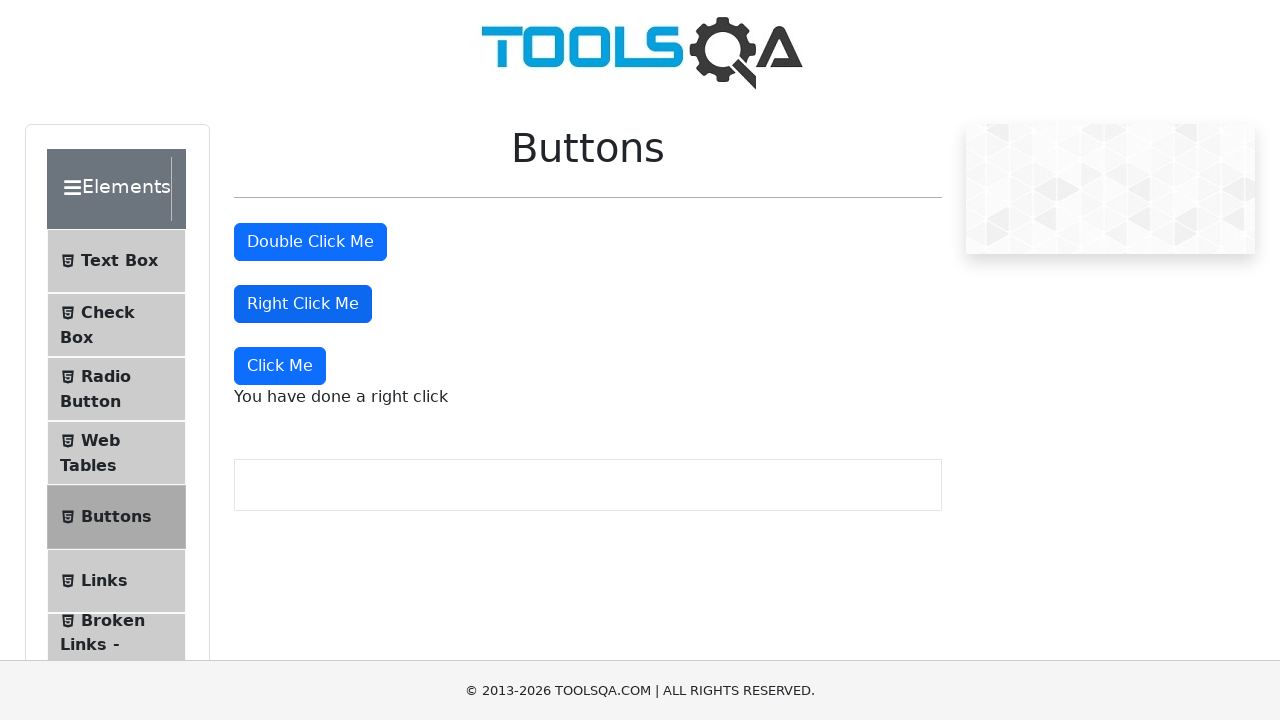

Right-click confirmation message appeared
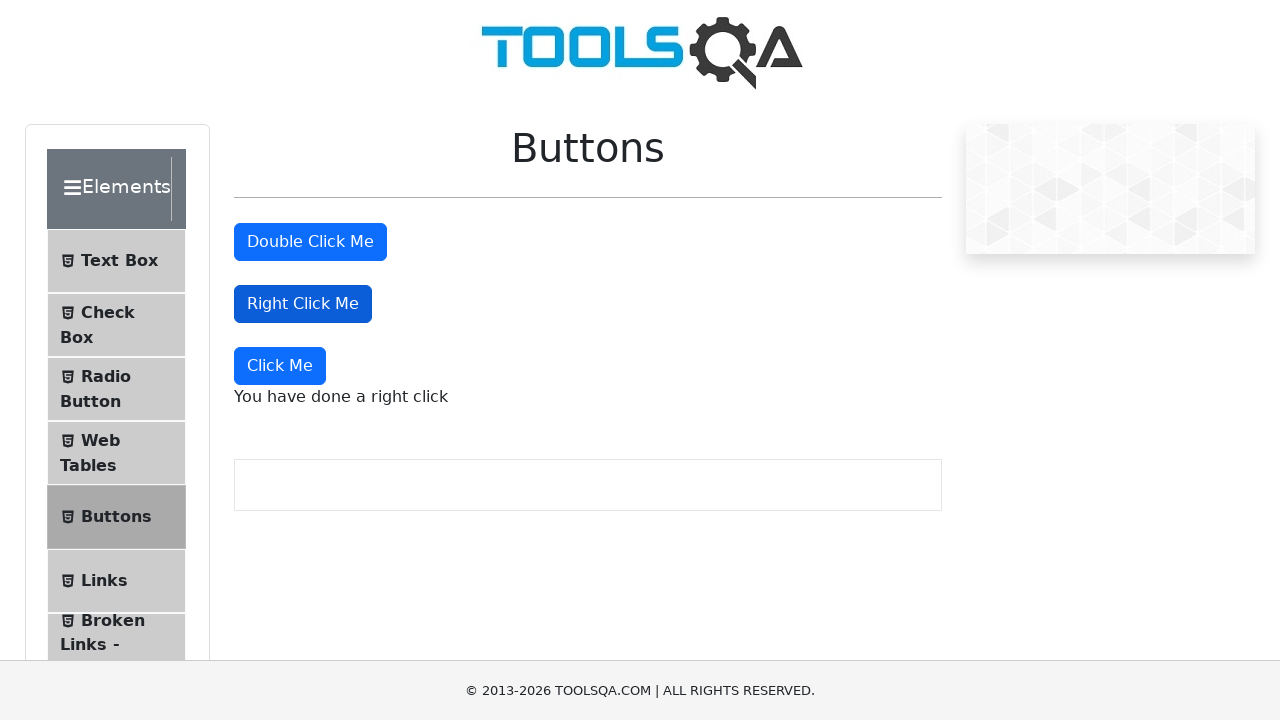

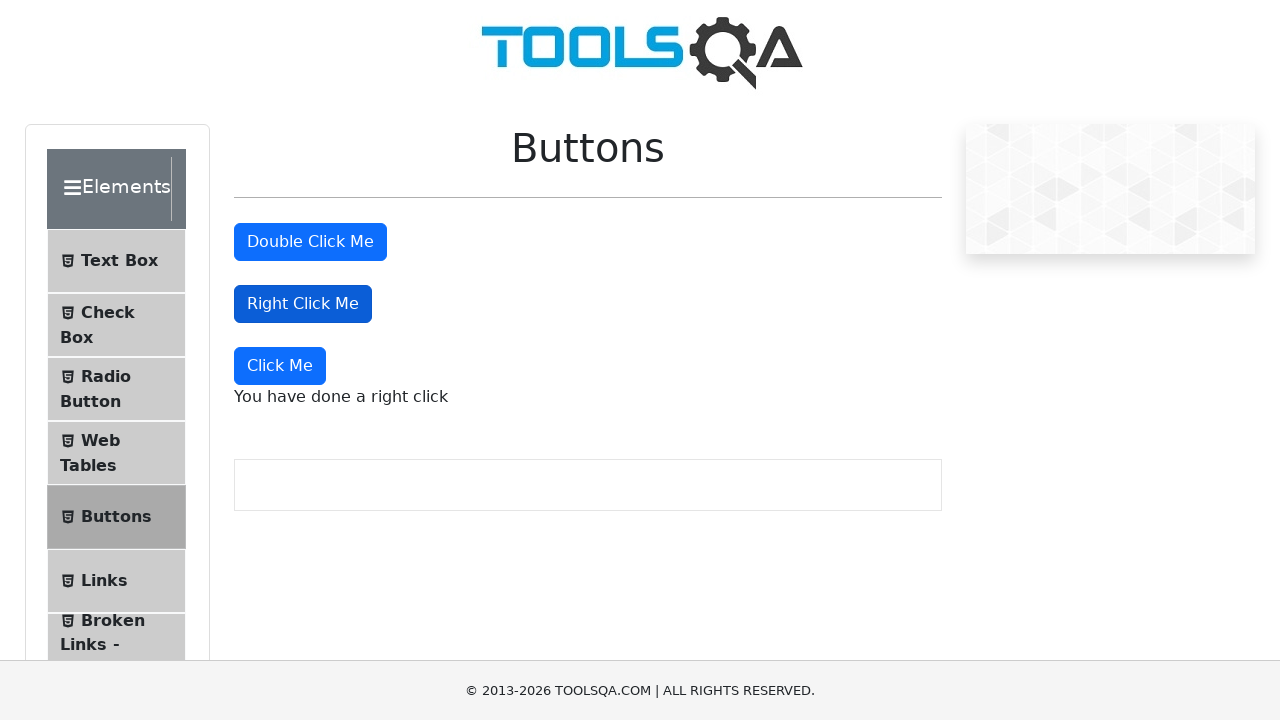